Tests a registration form by filling in all required fields across two blocks and verifying successful submission with a congratulations message

Starting URL: http://suninjuly.github.io/registration1.html

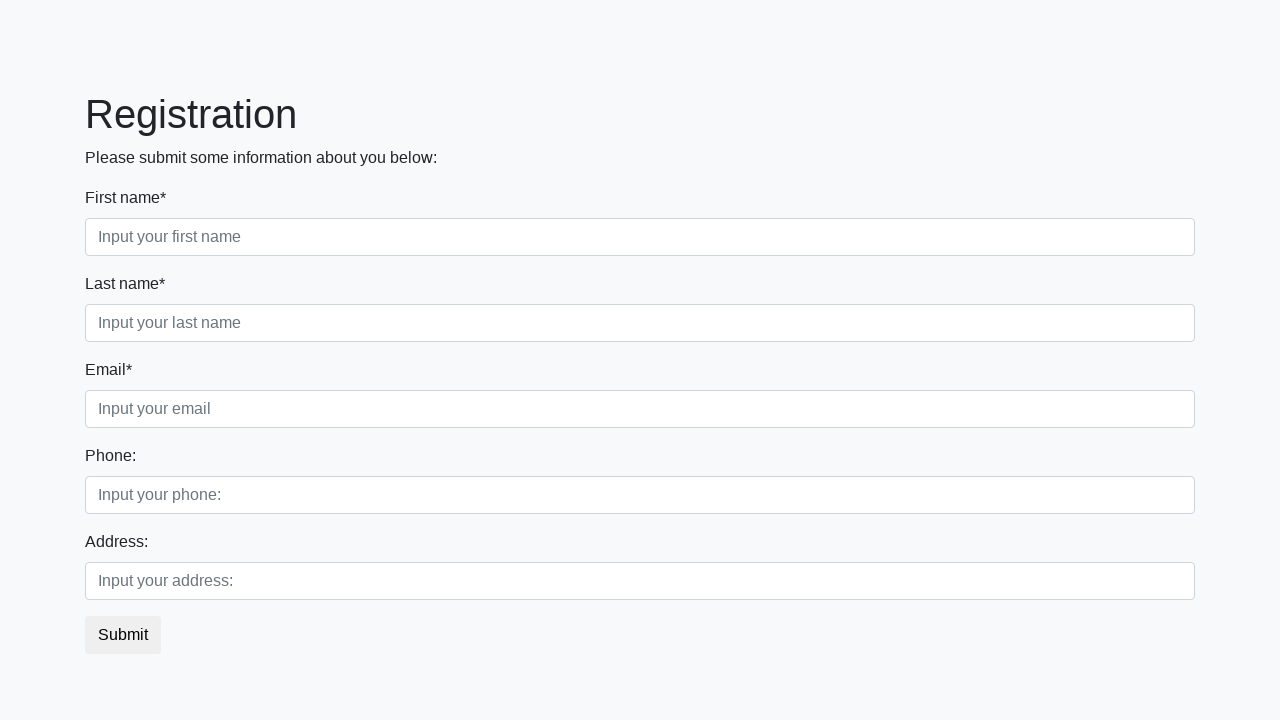

Filled first field in first block with 'Test Answer 1' on .first_block .first
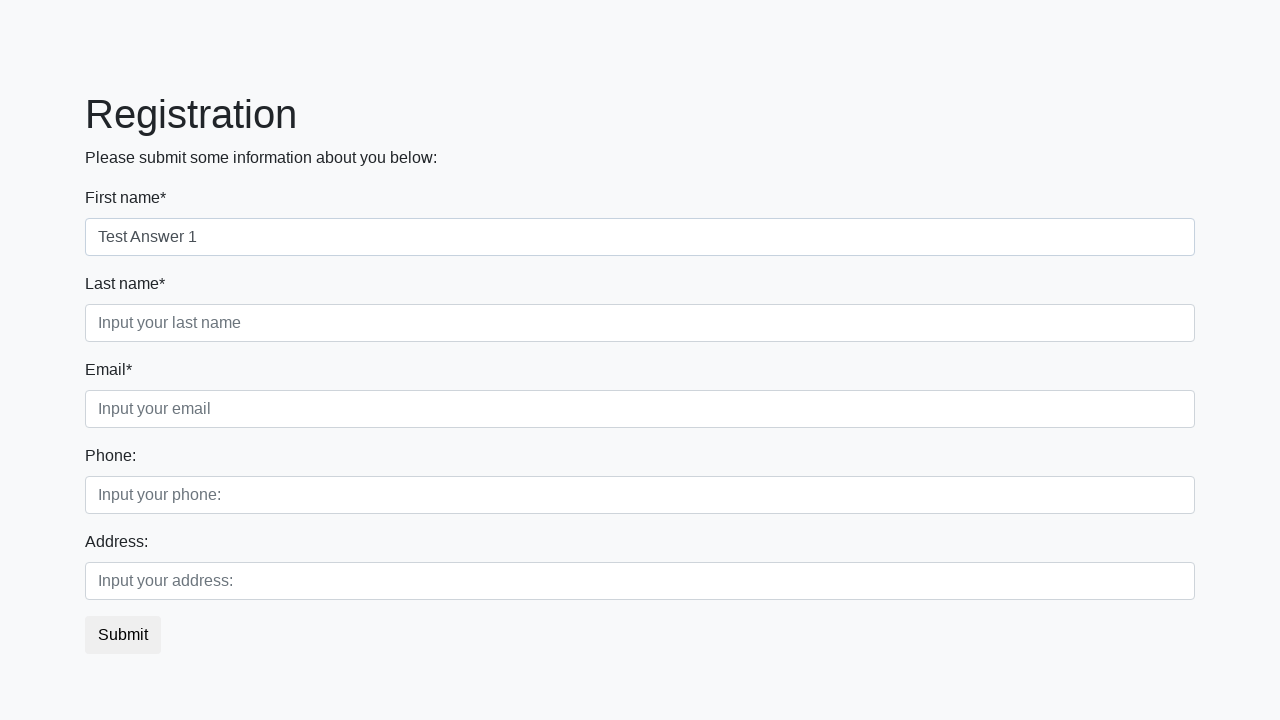

Filled second field in first block with 'Test Answer 2' on .first_block .second
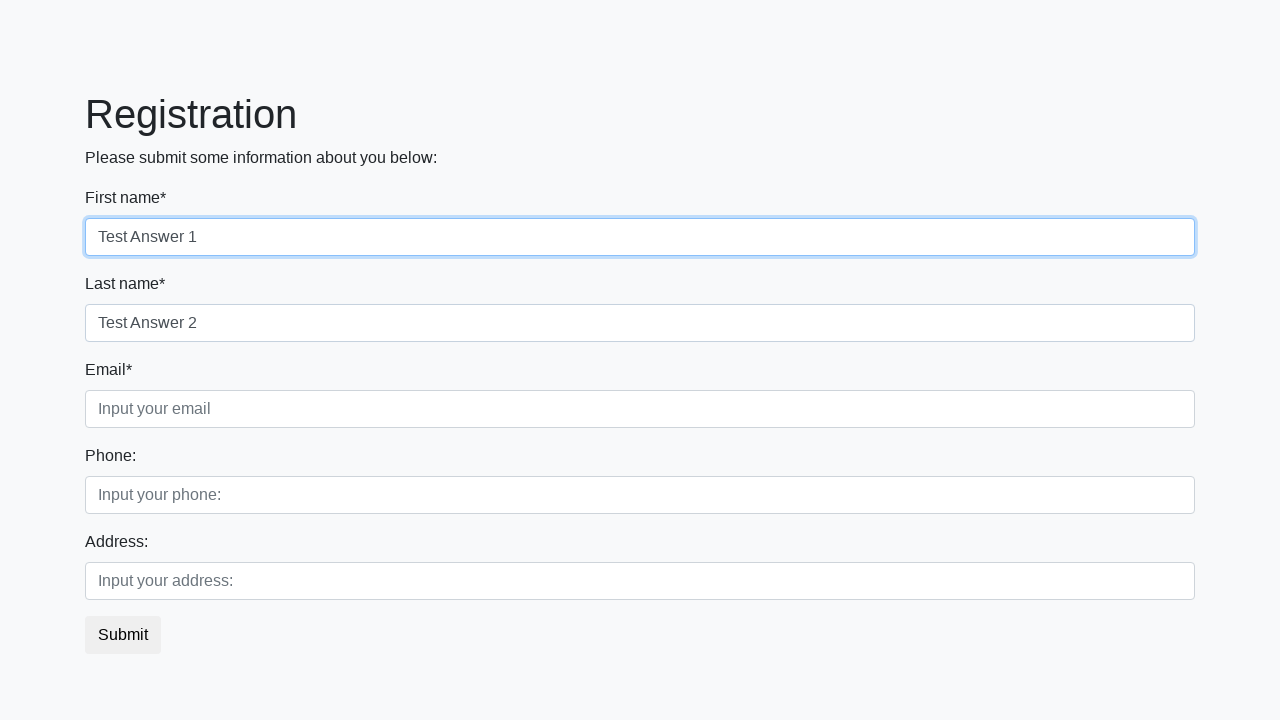

Filled third field in first block with 'Test Answer 3' on .first_block .third
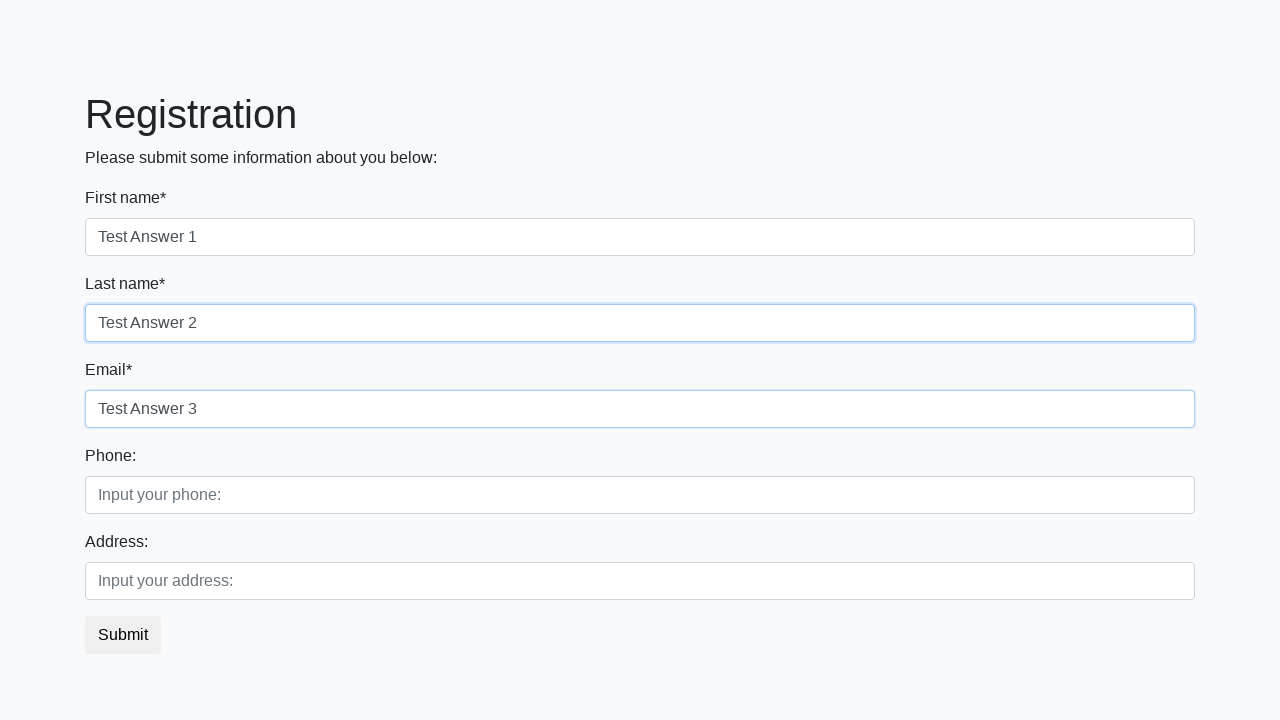

Filled first field in second block with 'Test Answer 4' on .second_block .first
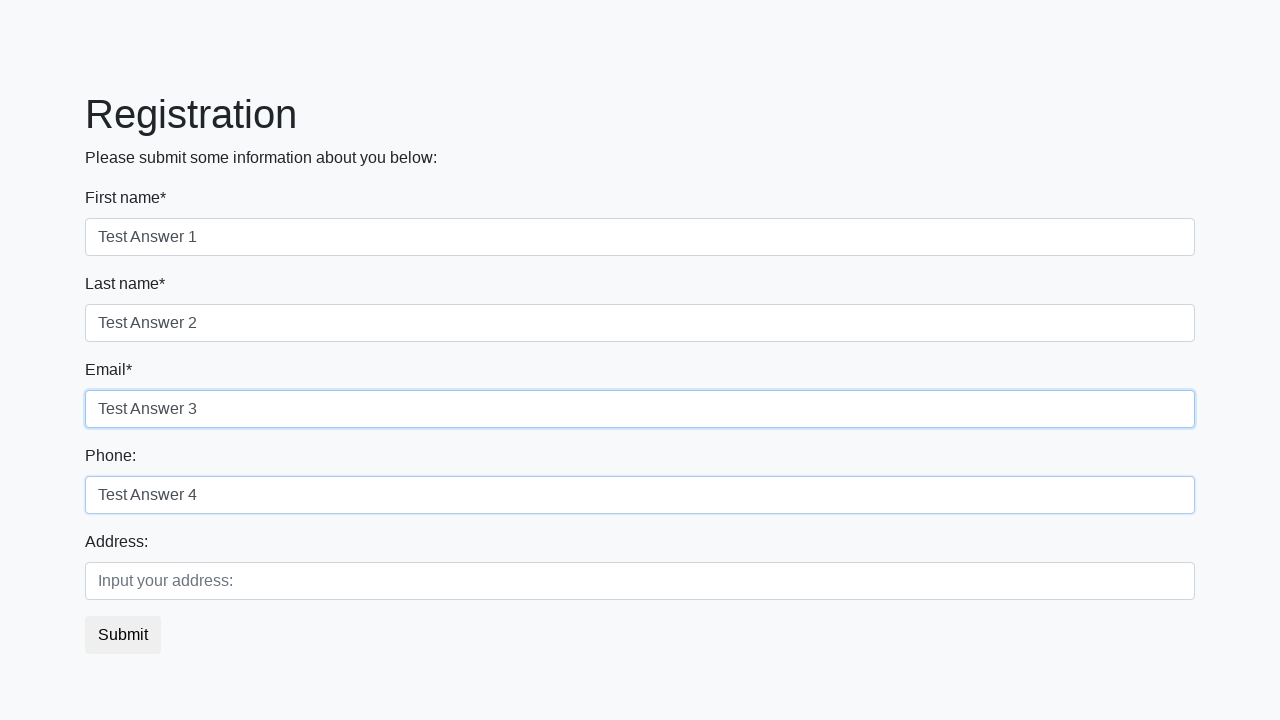

Filled second field in second block with 'Test Answer 5' on .second_block .second
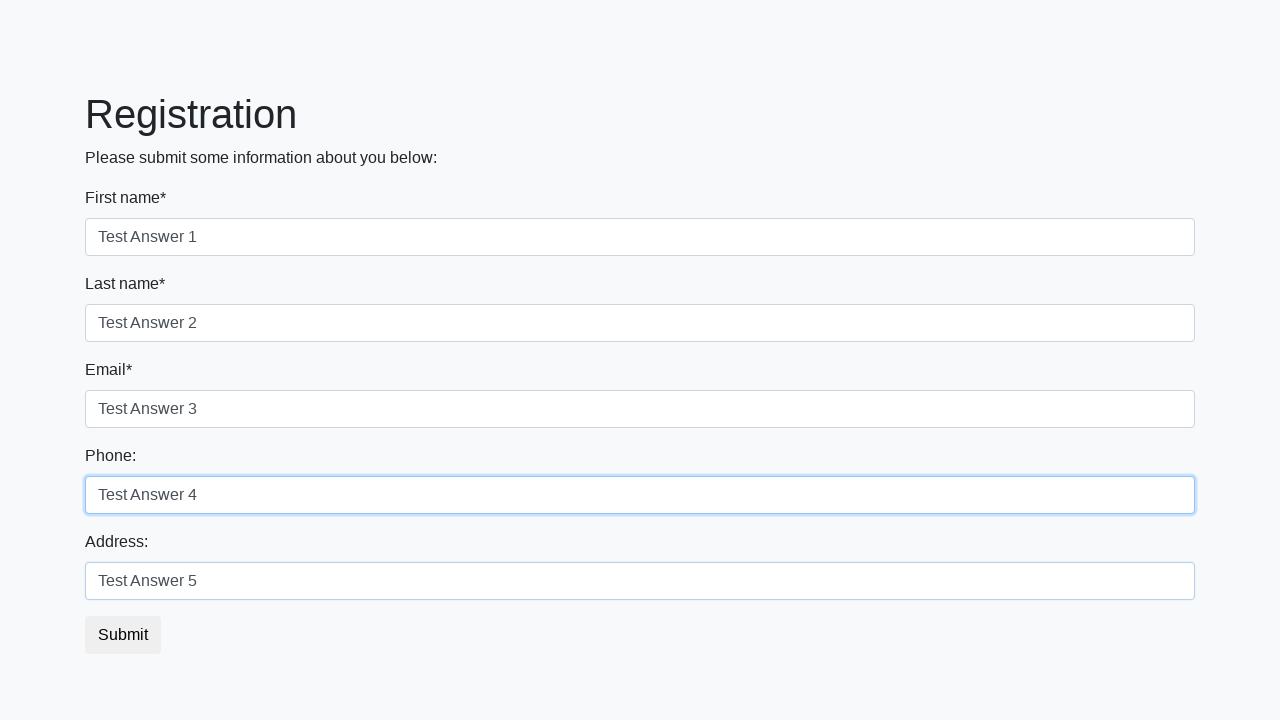

Clicked submit button to submit registration form at (123, 635) on button.btn
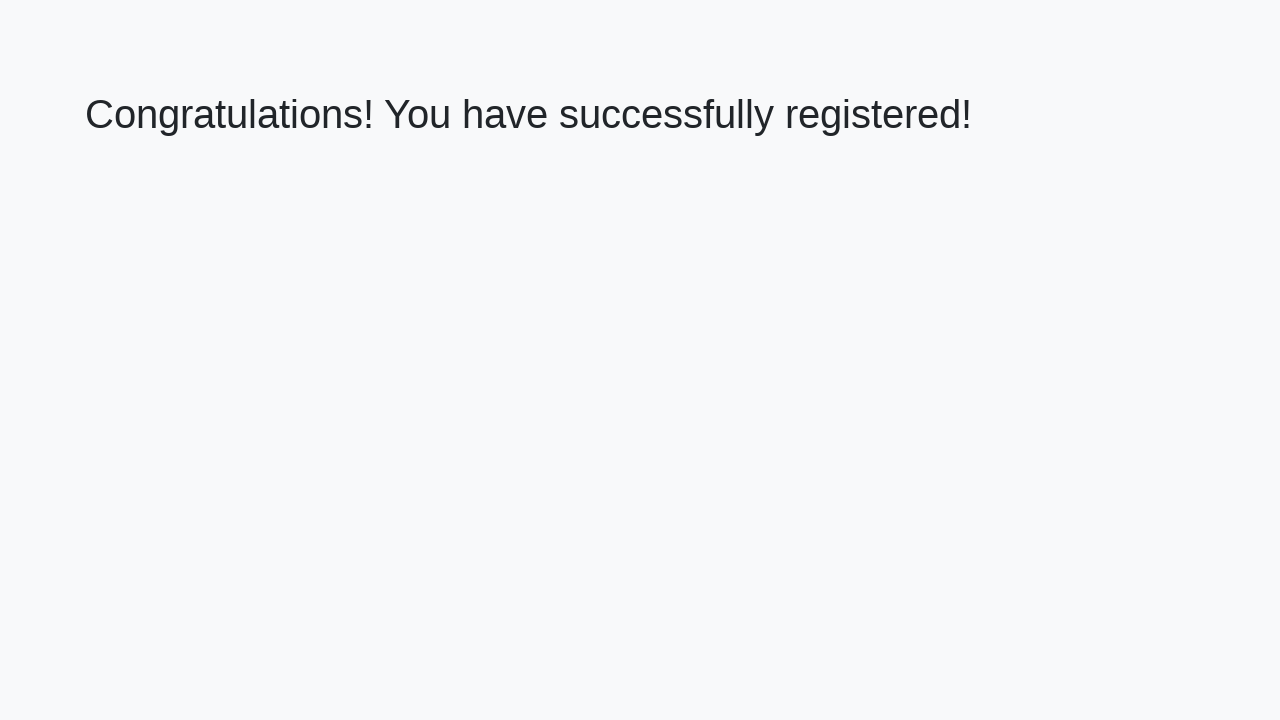

Waited 1000ms for page to load
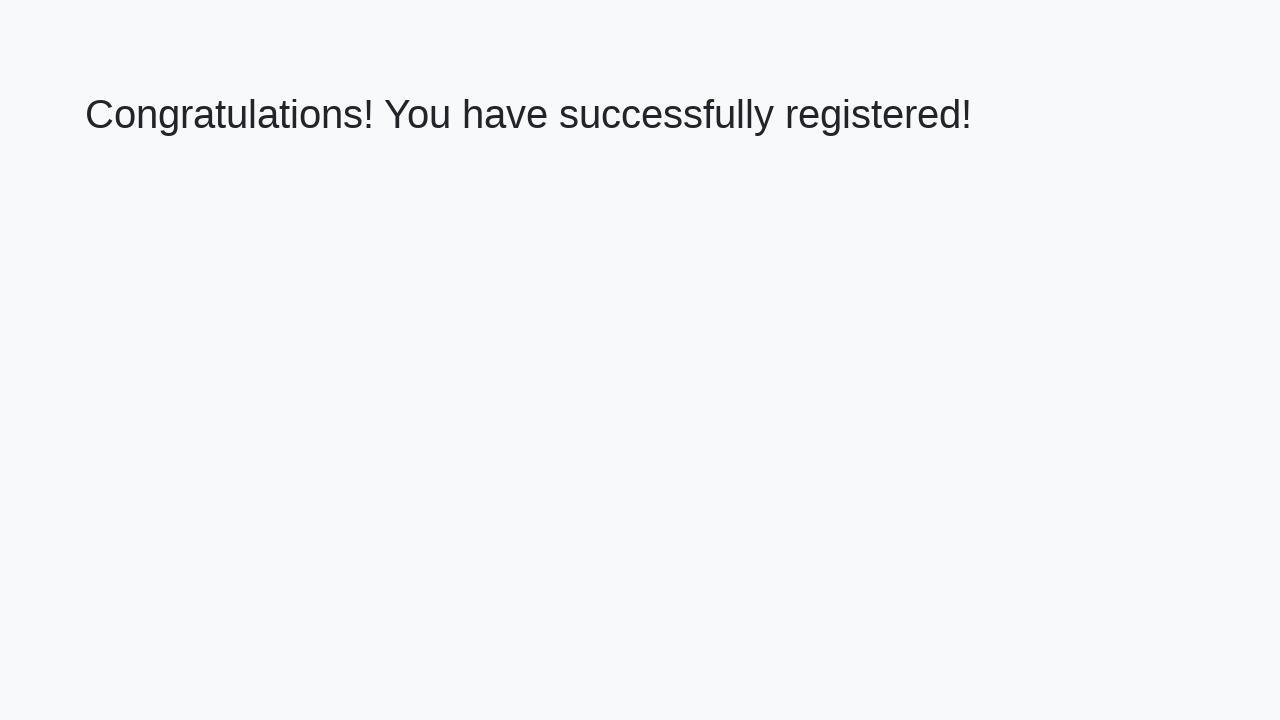

Retrieved welcome message text from h1 element
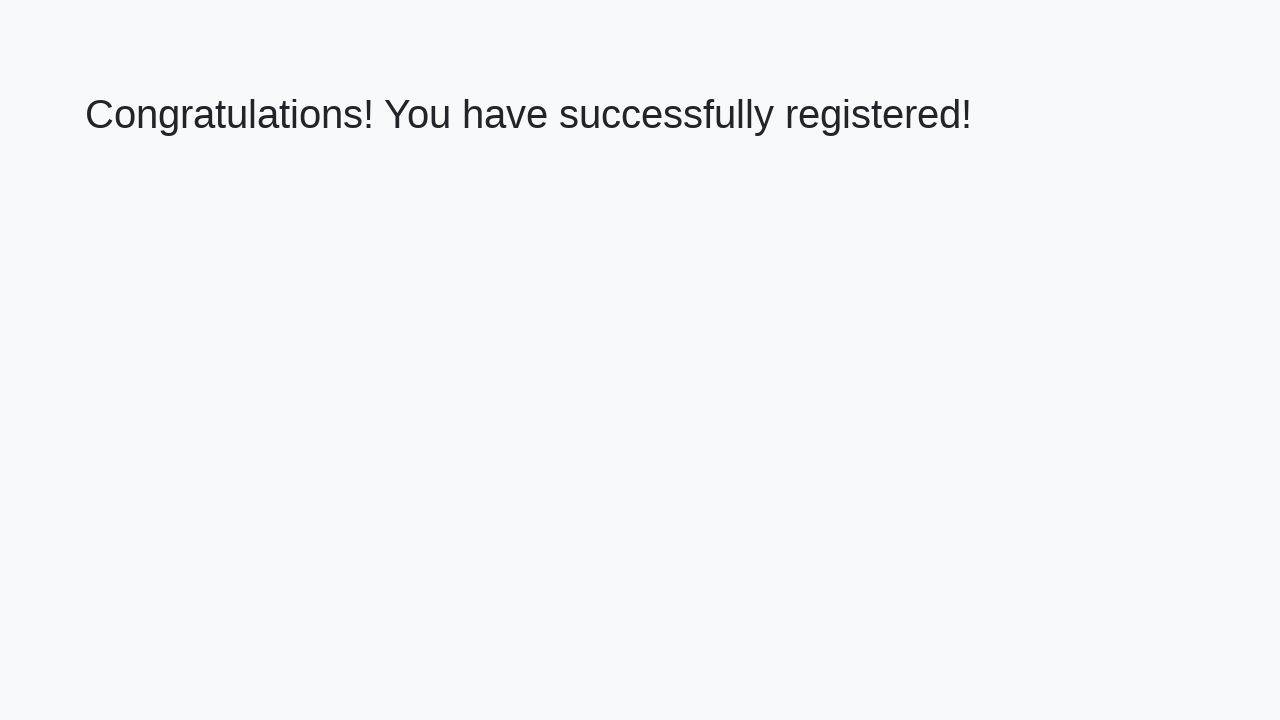

Verified congratulations message displays successfully
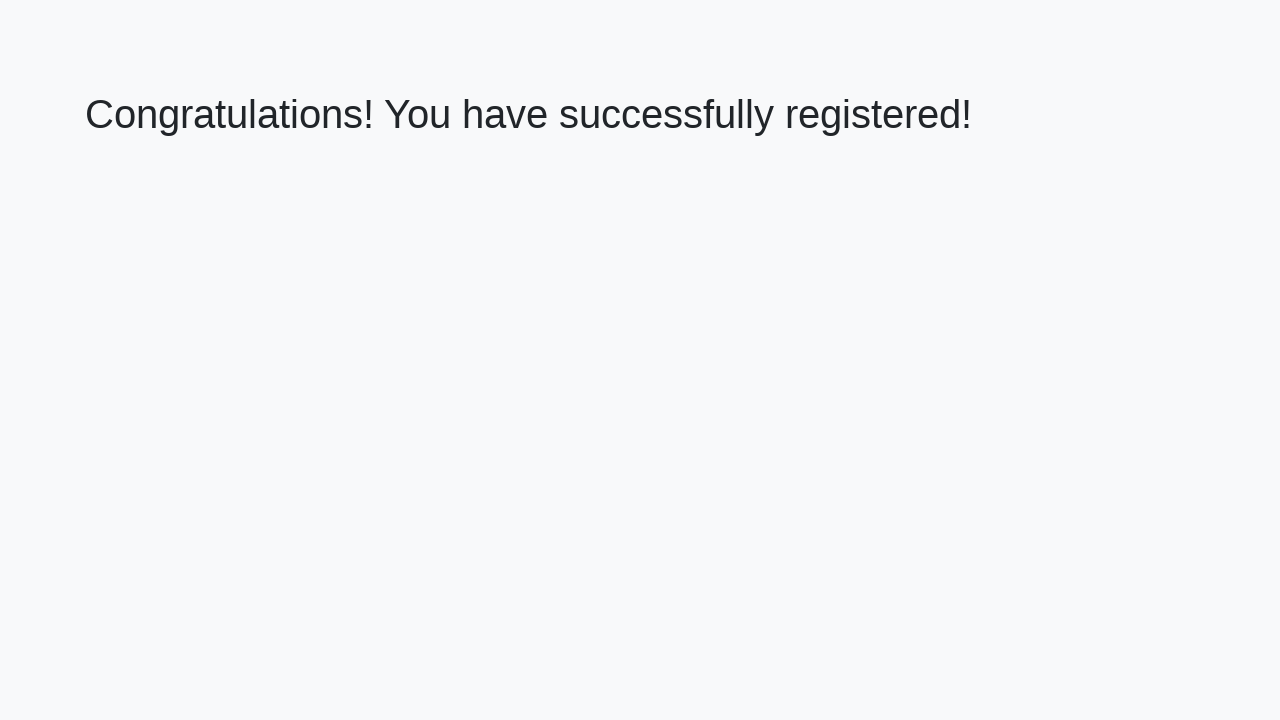

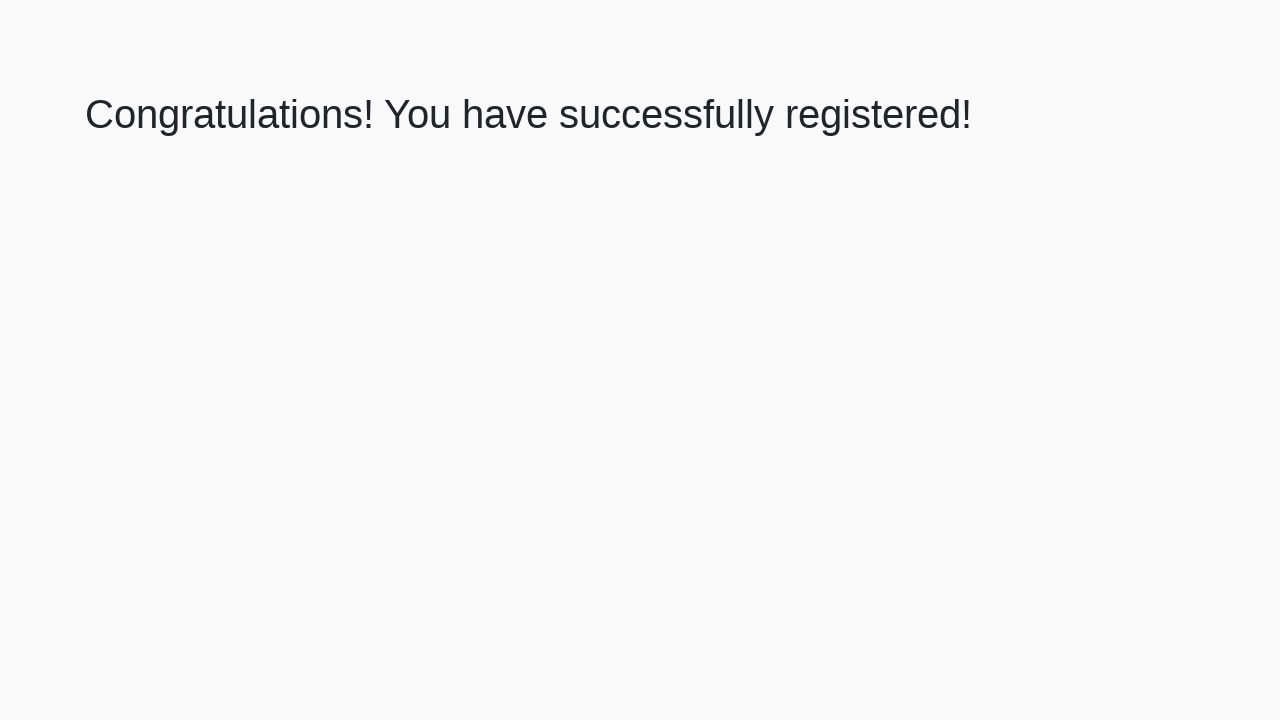